Tests a registration form by filling in first name, last name, and email fields, then submitting and verifying the success message.

Starting URL: http://suninjuly.github.io/registration1.html

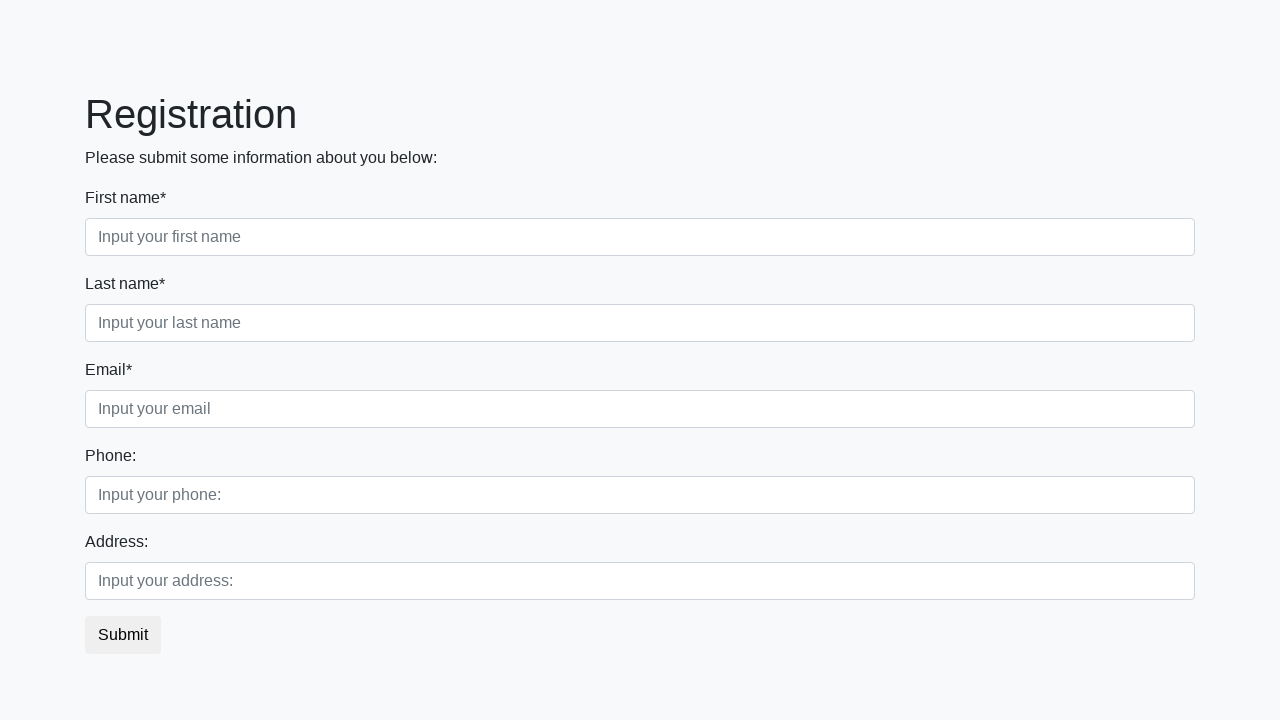

Navigated to registration form page
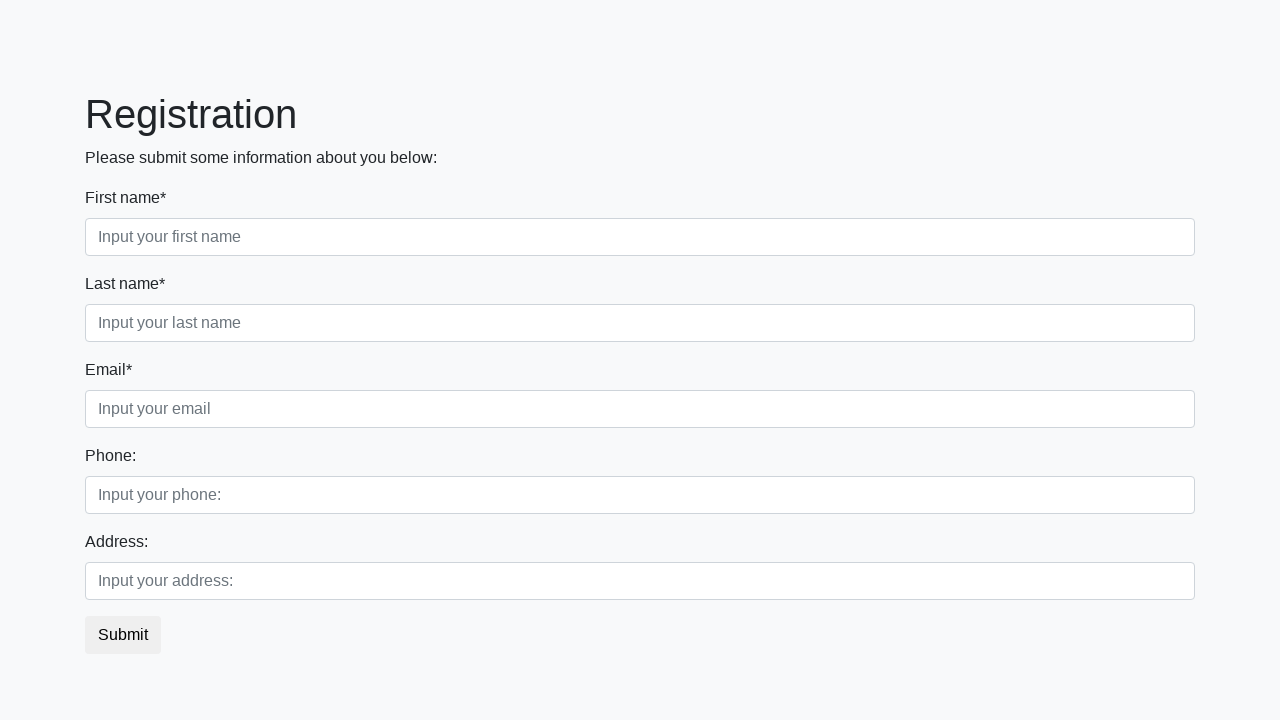

Filled first name field with 'John' on .first_block .first
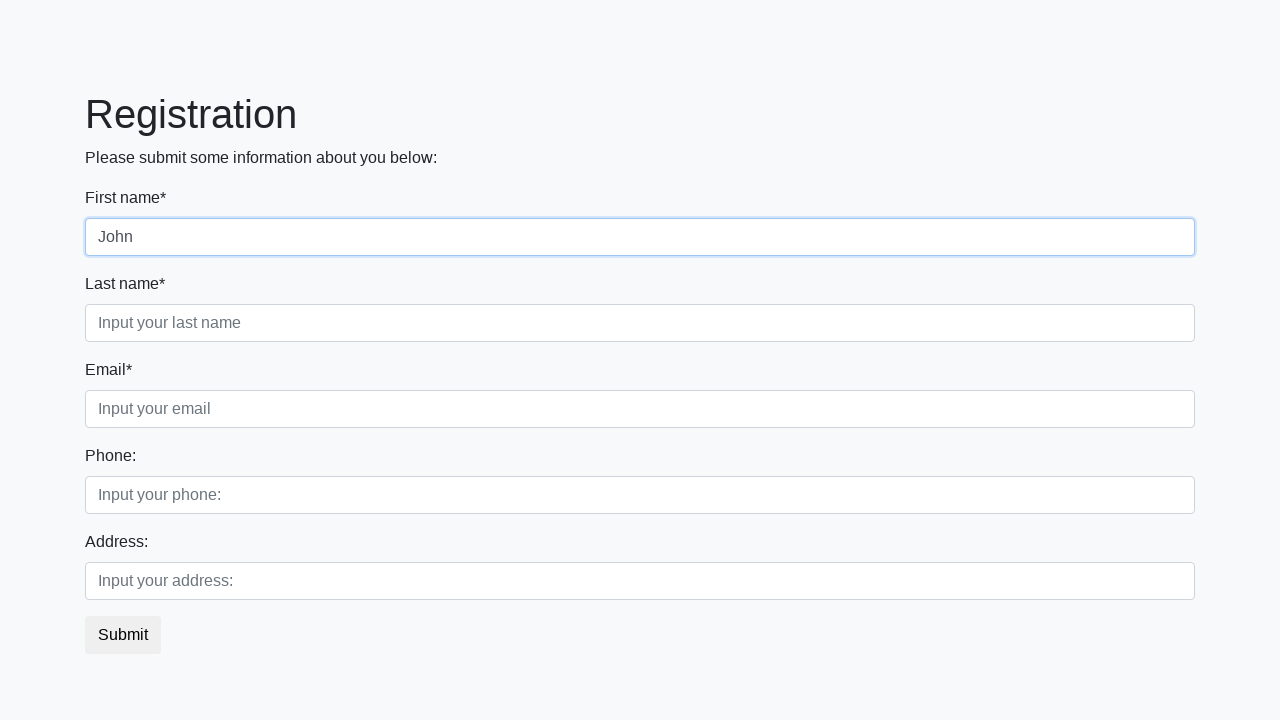

Filled last name field with 'Doe' on .first_block .second
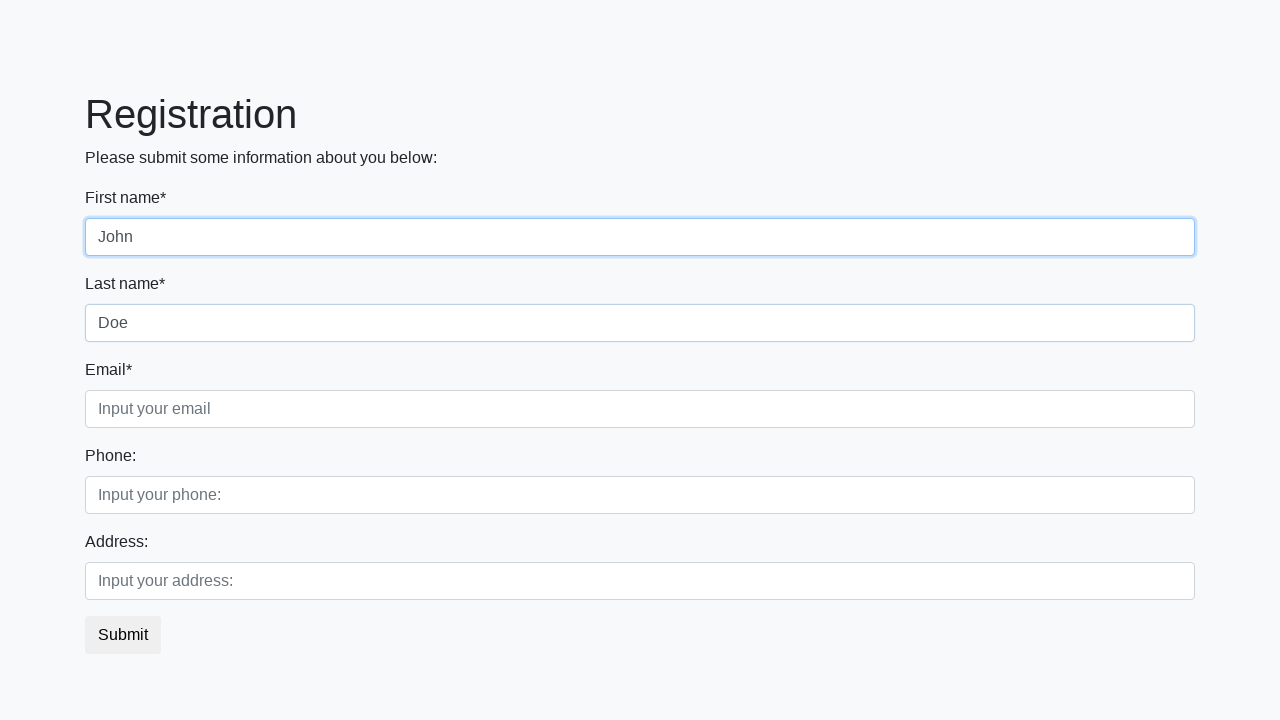

Filled email field with 'test@test.com' on .first_block .third
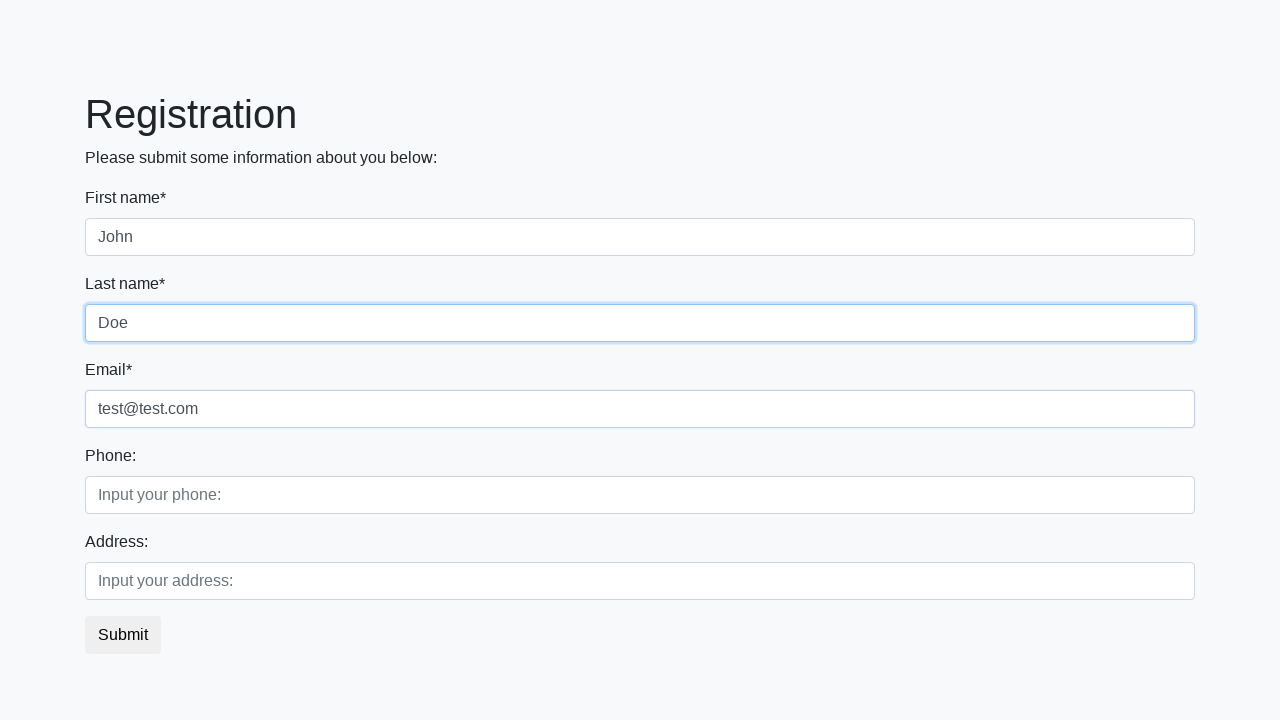

Clicked submit button at (123, 635) on button.btn
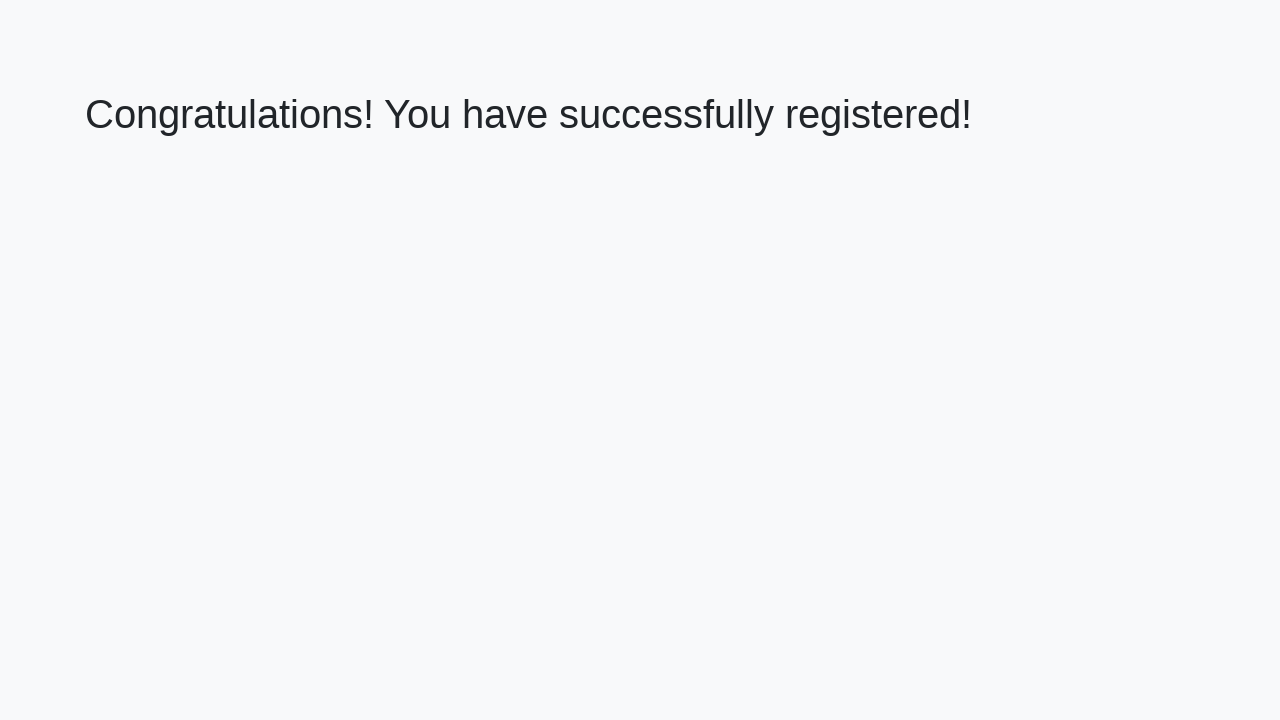

Success message header loaded
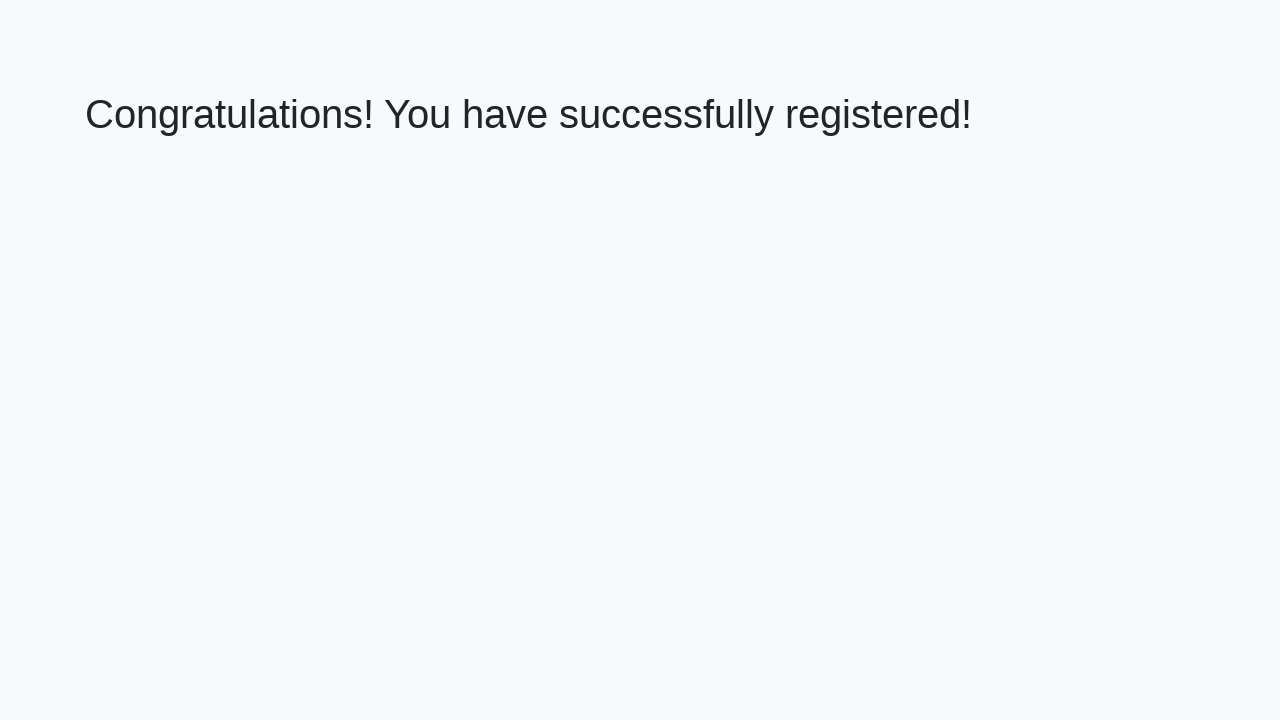

Retrieved success message text
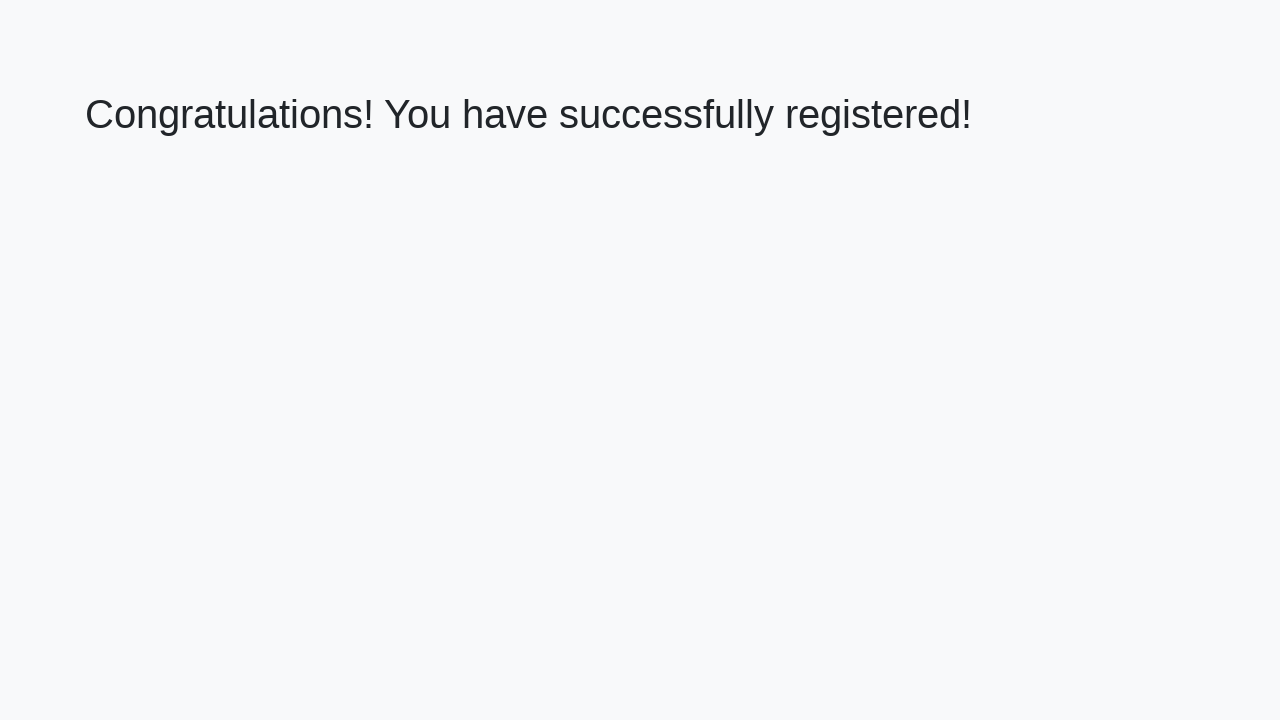

Verified success message matches expected text
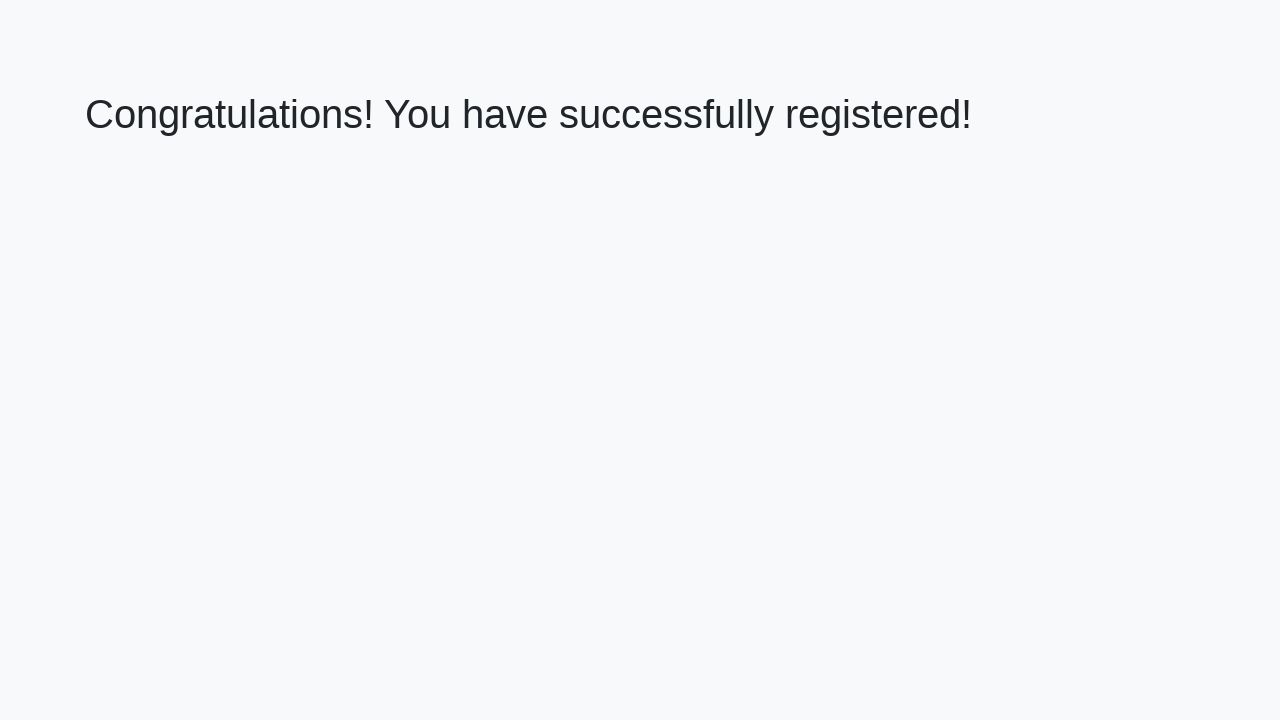

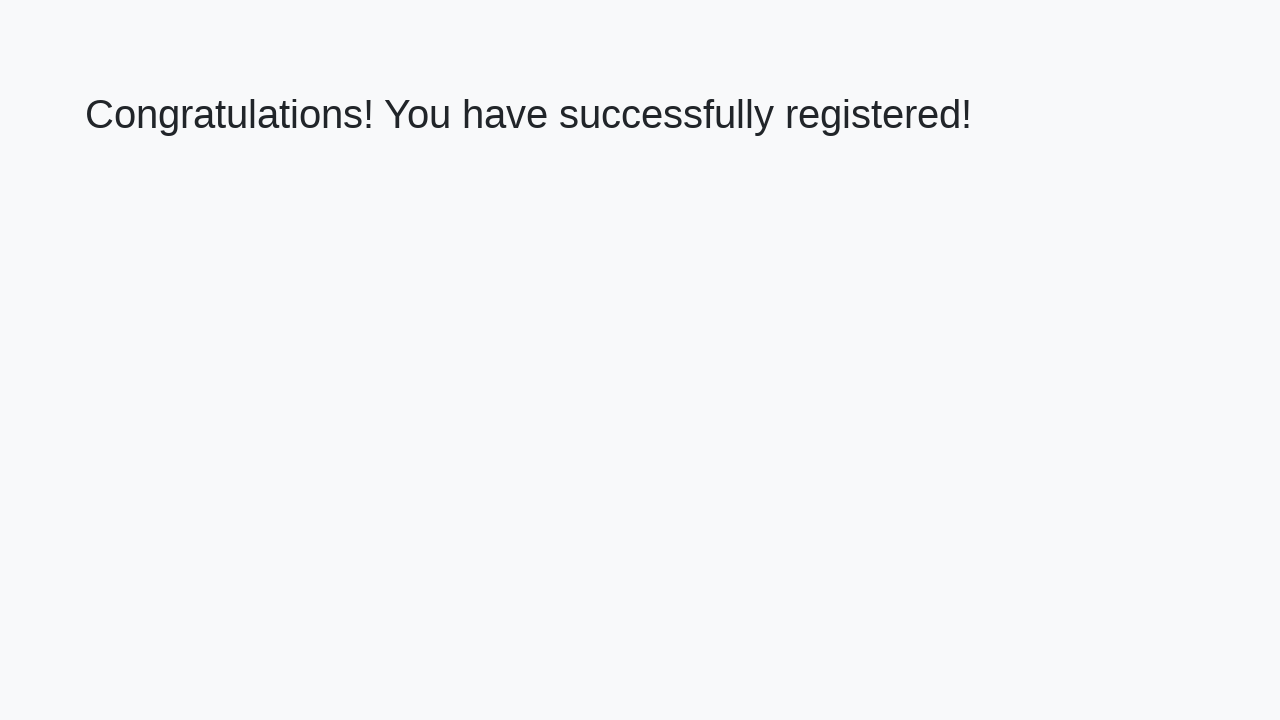